Tests the search functionality on 10minuteschool.com by searching for "Free Courses", selecting a course, scrolling through the page, navigating back, and then searching for "IELTS" courses.

Starting URL: https://10minuteschool.com/

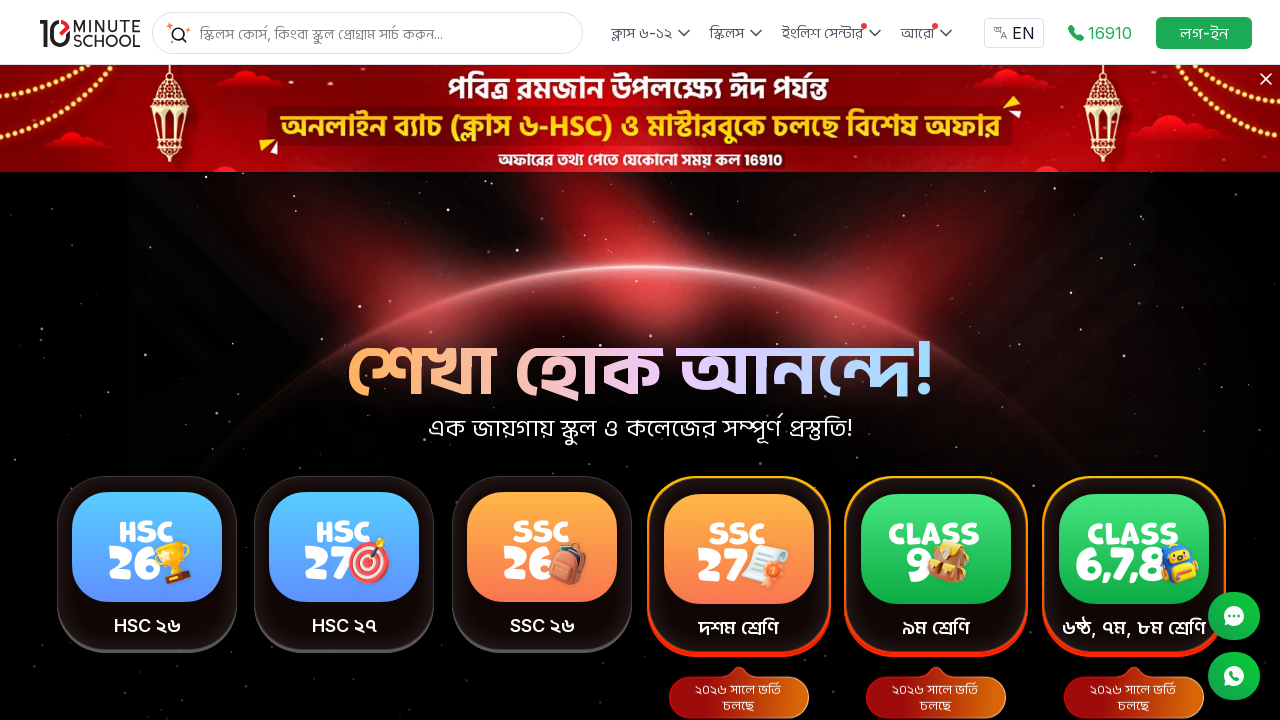

Filled search field with 'Free Courses' on //body/main[1]/div[1]/div[1]/div[3]/div[1]/div[1]/div[1]/input[1]
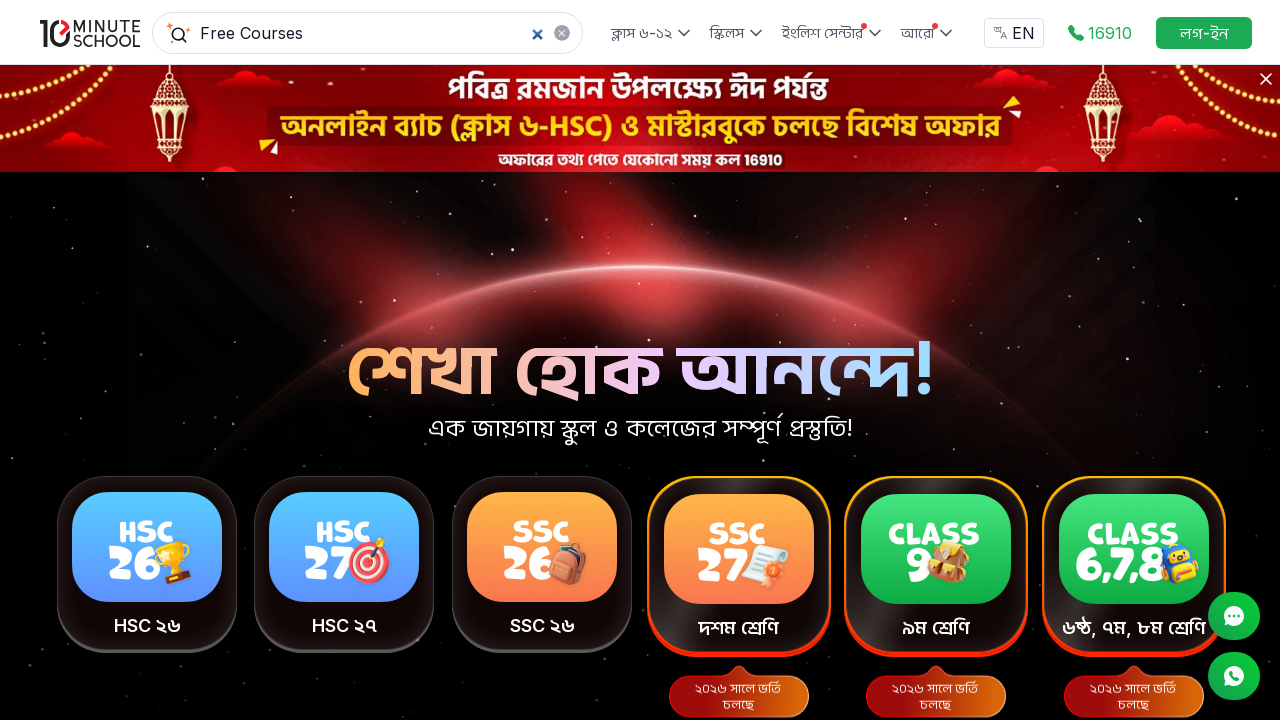

Pressed Enter to search for 'Free Courses' on //body/main[1]/div[1]/div[1]/div[3]/div[1]/div[1]/div[1]/input[1]
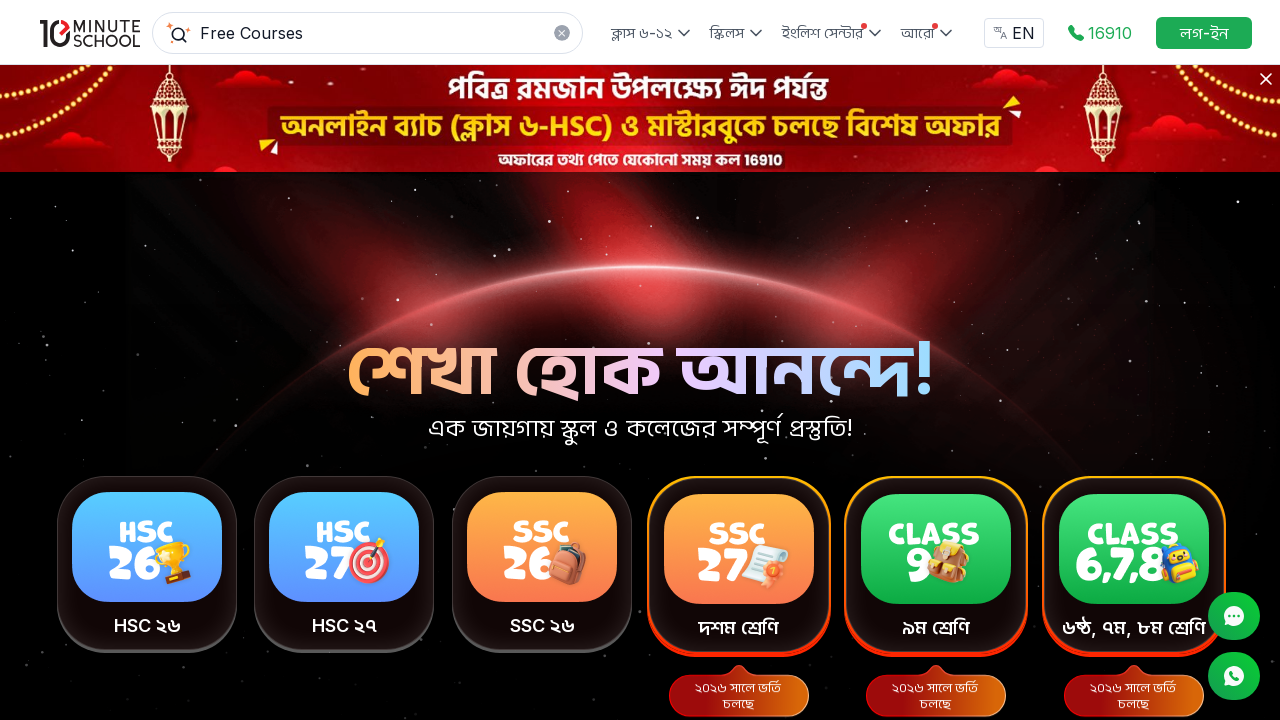

Search results loaded and 'English for Everyday' course is visible
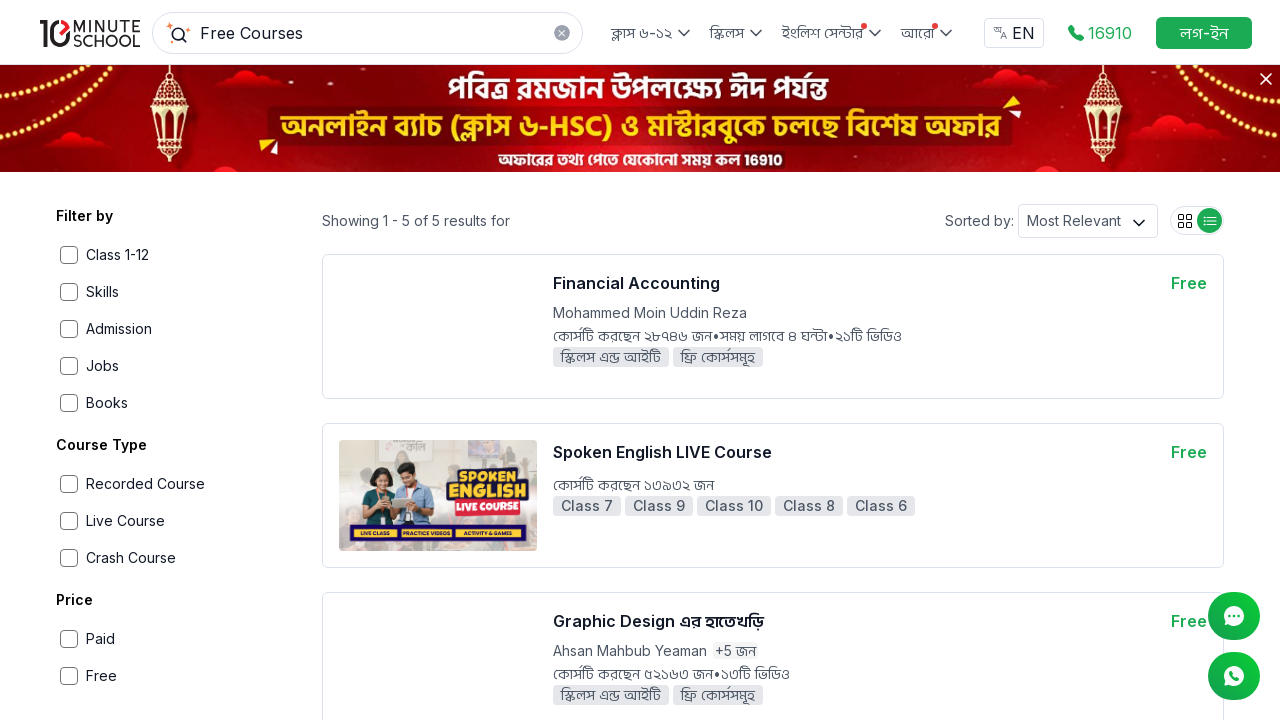

Hovered over 'English for Everyday' course at (854, 360) on xpath=//h2[contains(text(),'English for Everyday')]
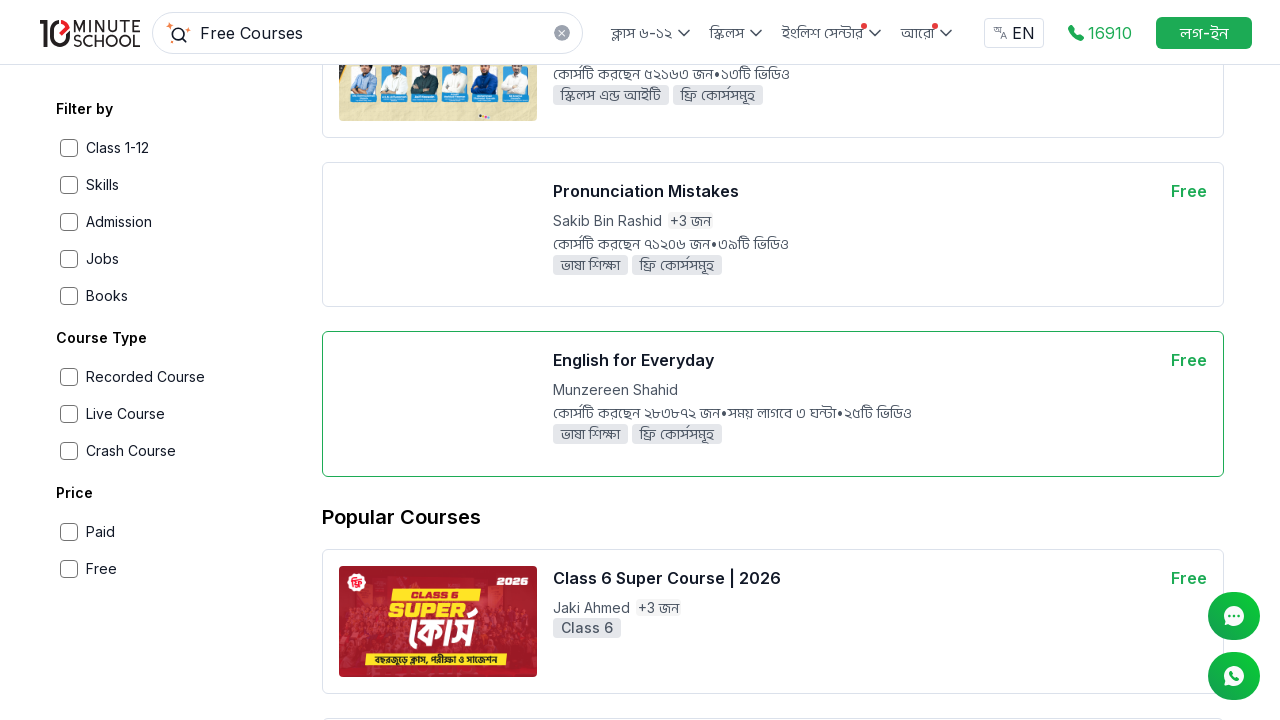

Clicked on 'English for Everyday' course to open it at (854, 360) on xpath=//h2[contains(text(),'English for Everyday')]
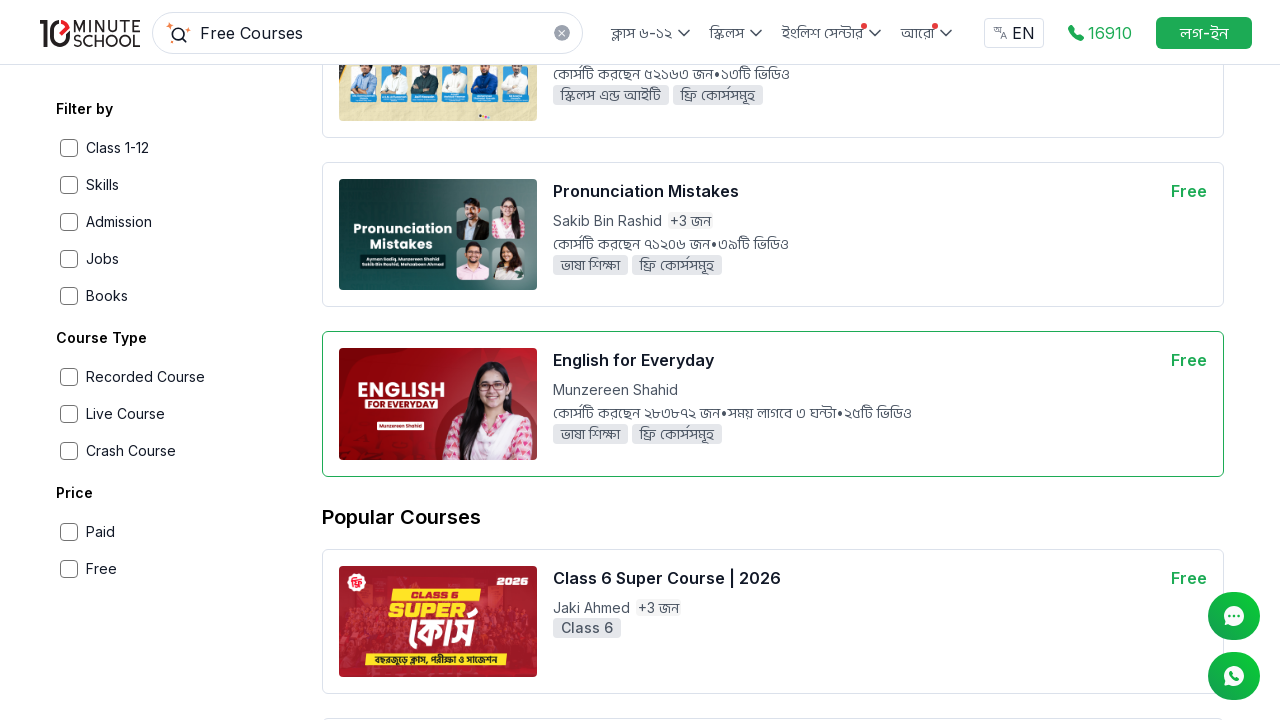

Scrolled down to the bottom of the course page
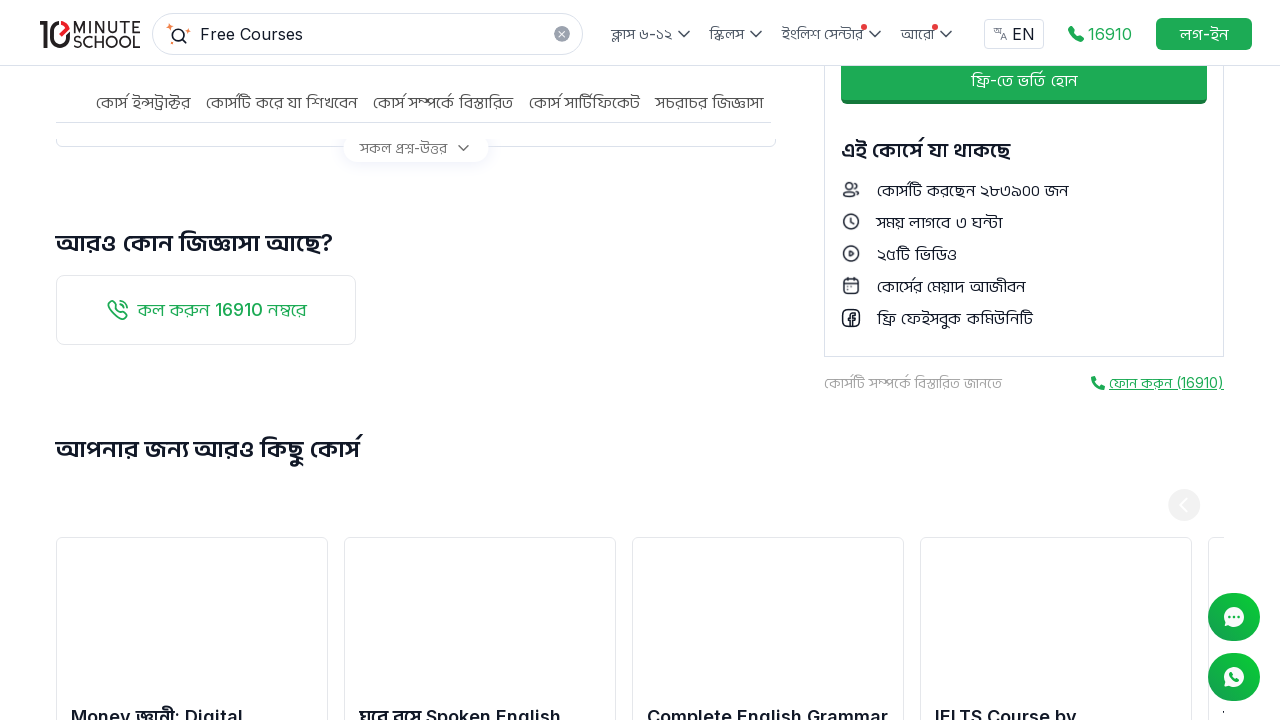

Waited 2 seconds for page content to settle
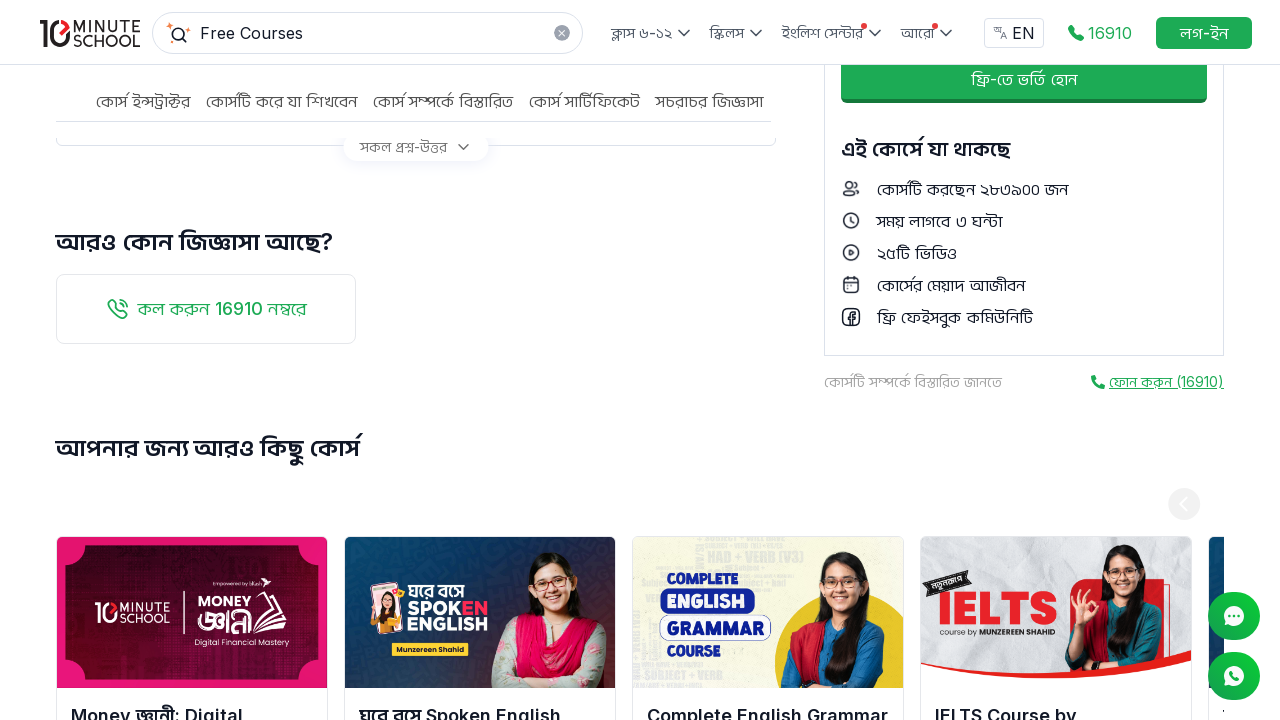

Scrolled back to the top of the page
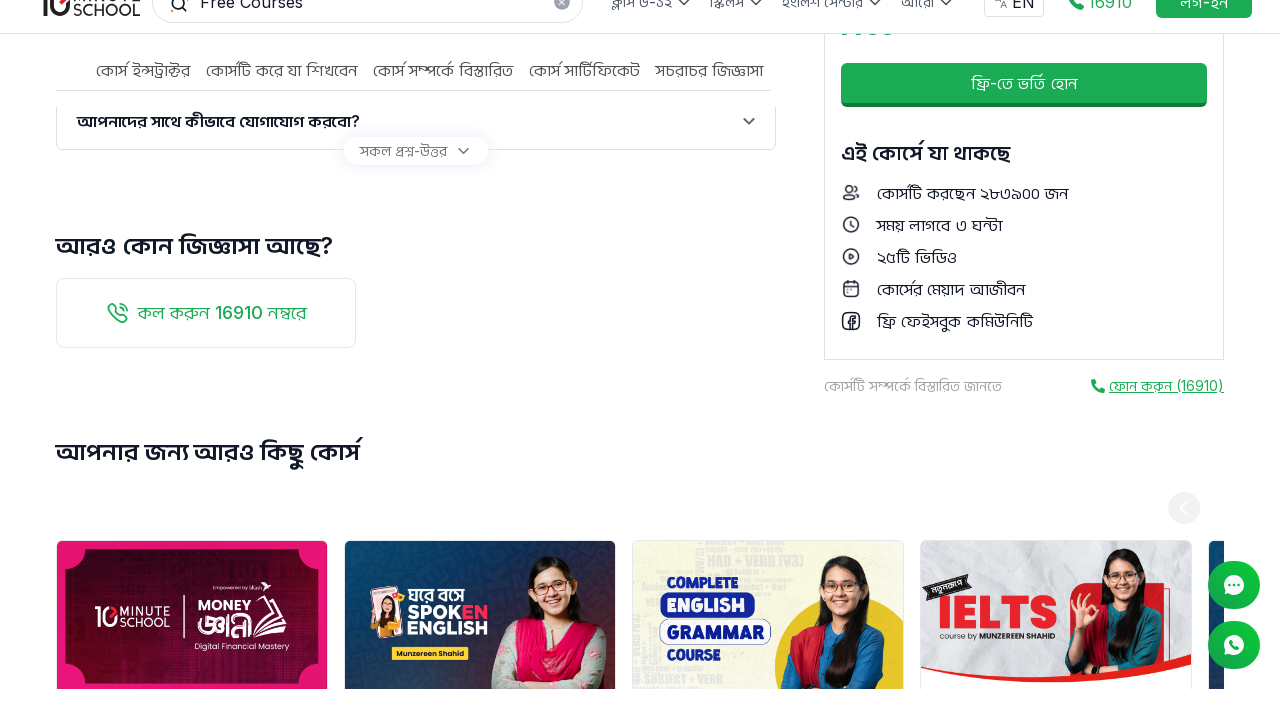

Waited 2 seconds for page to settle after scrolling to top
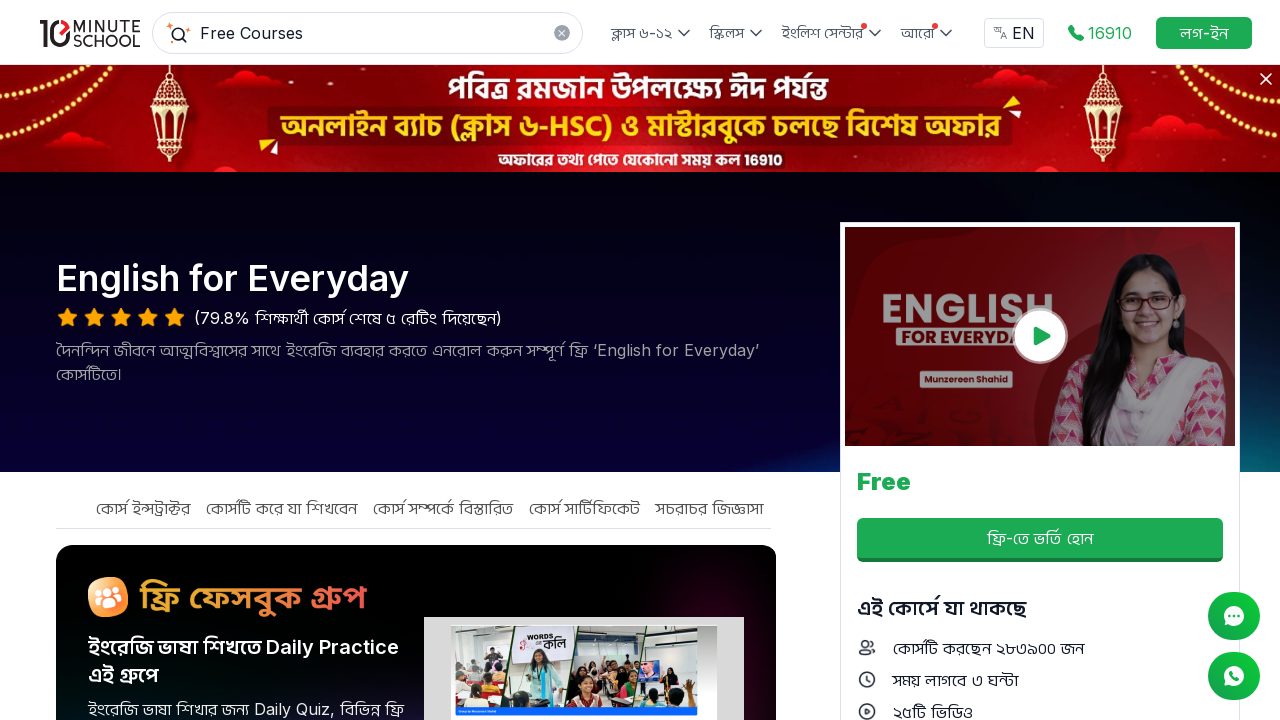

Navigated back to search results page
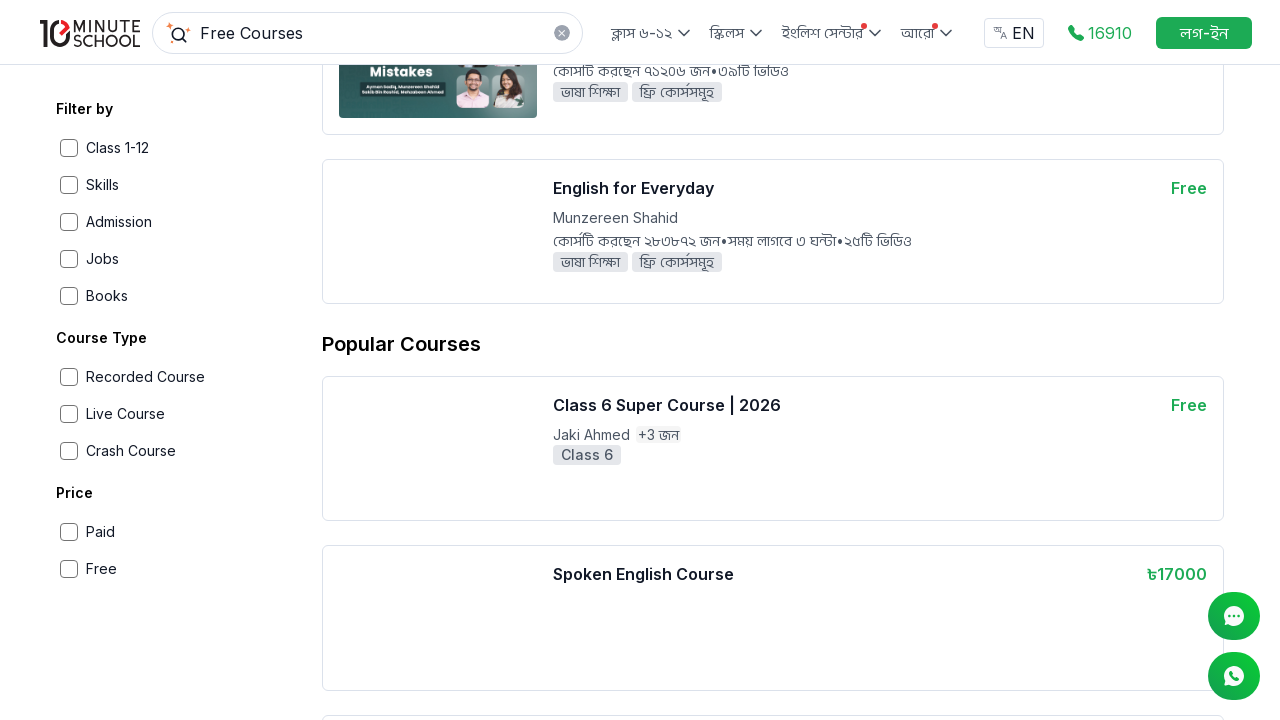

Waited 2 seconds for previous page to load
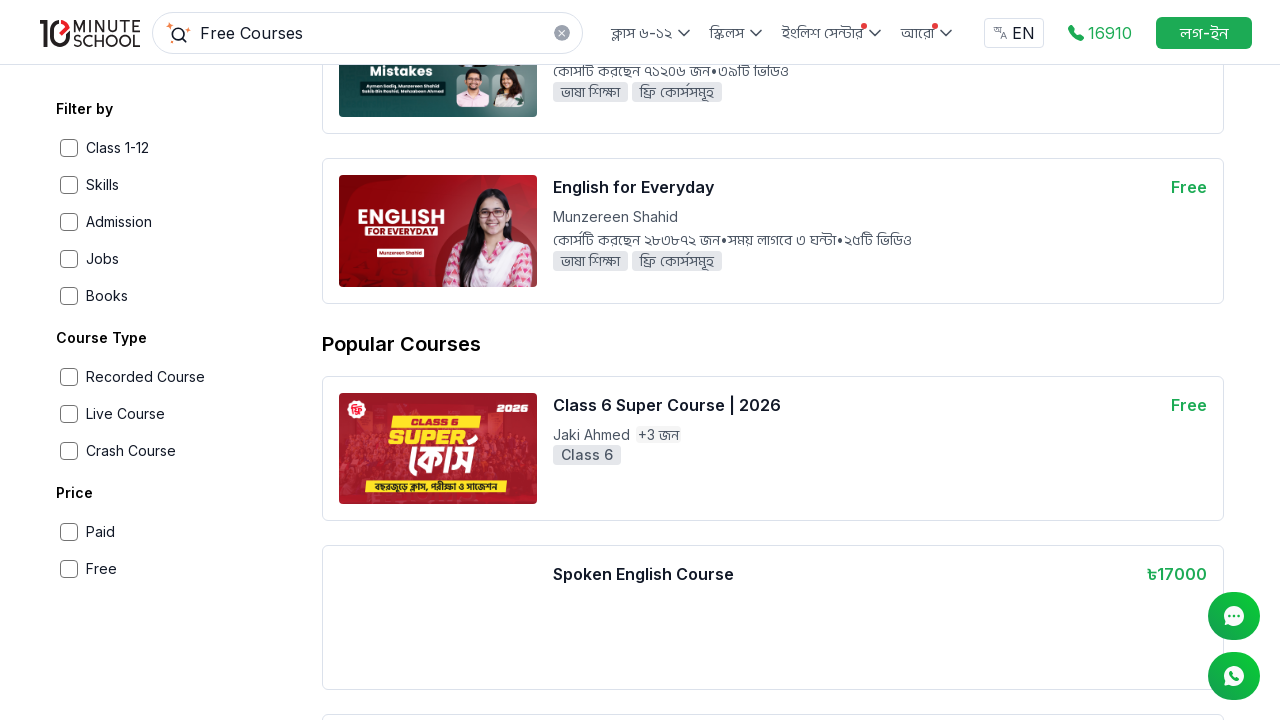

Navigated back to home page
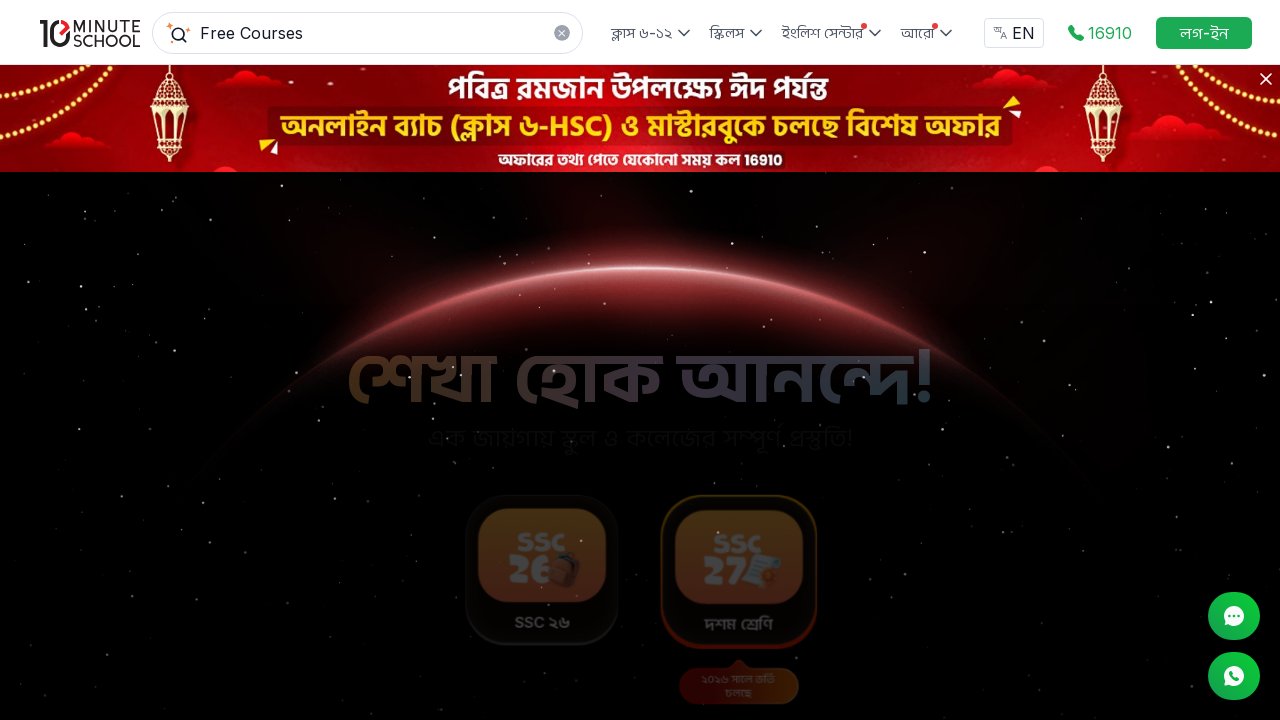

Waited 2 seconds for home page to load
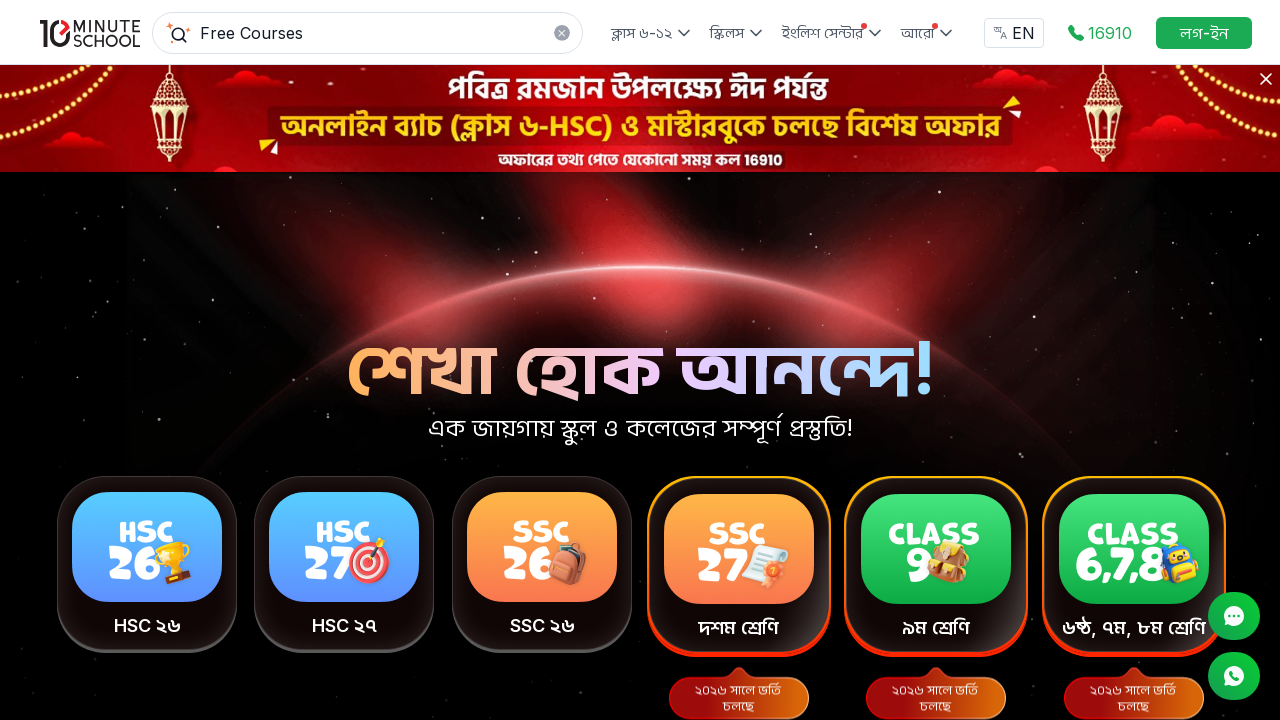

Located search input field for IELTS search
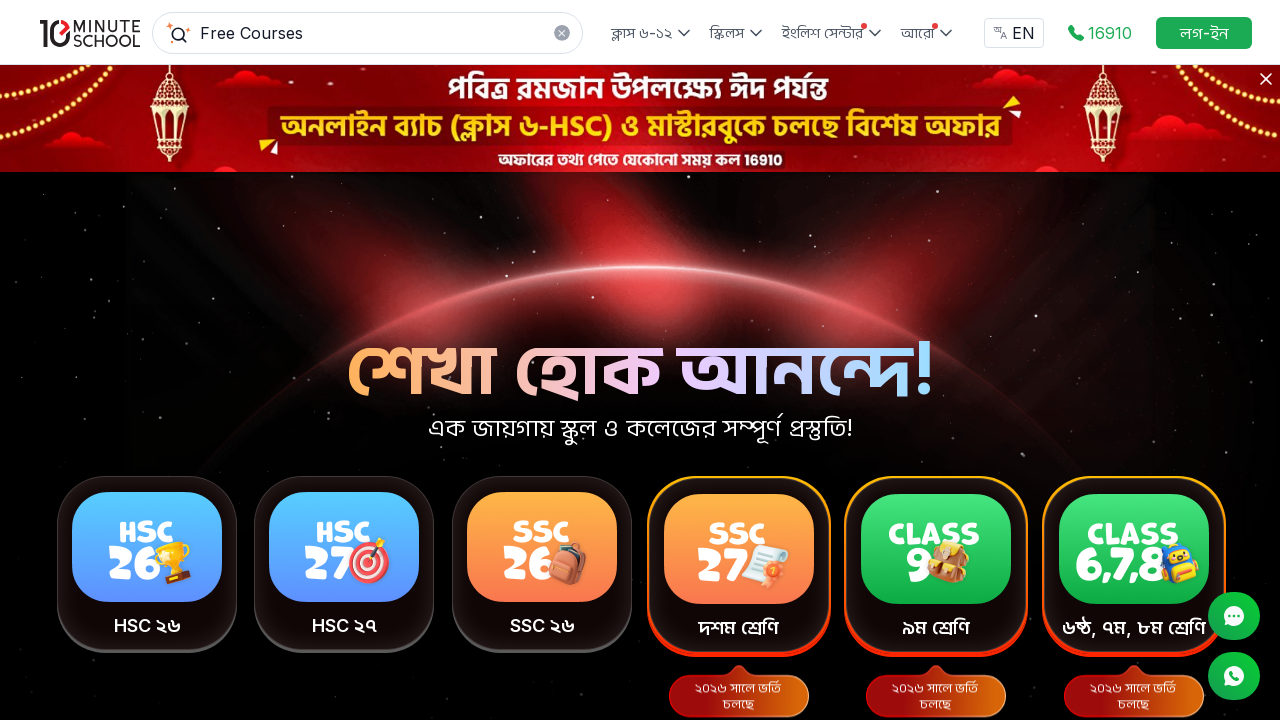

Cleared search input field on xpath=//body/main[1]/div[1]/div[1]/div[3]/div[1]/div[1]/div[1]/input[1]
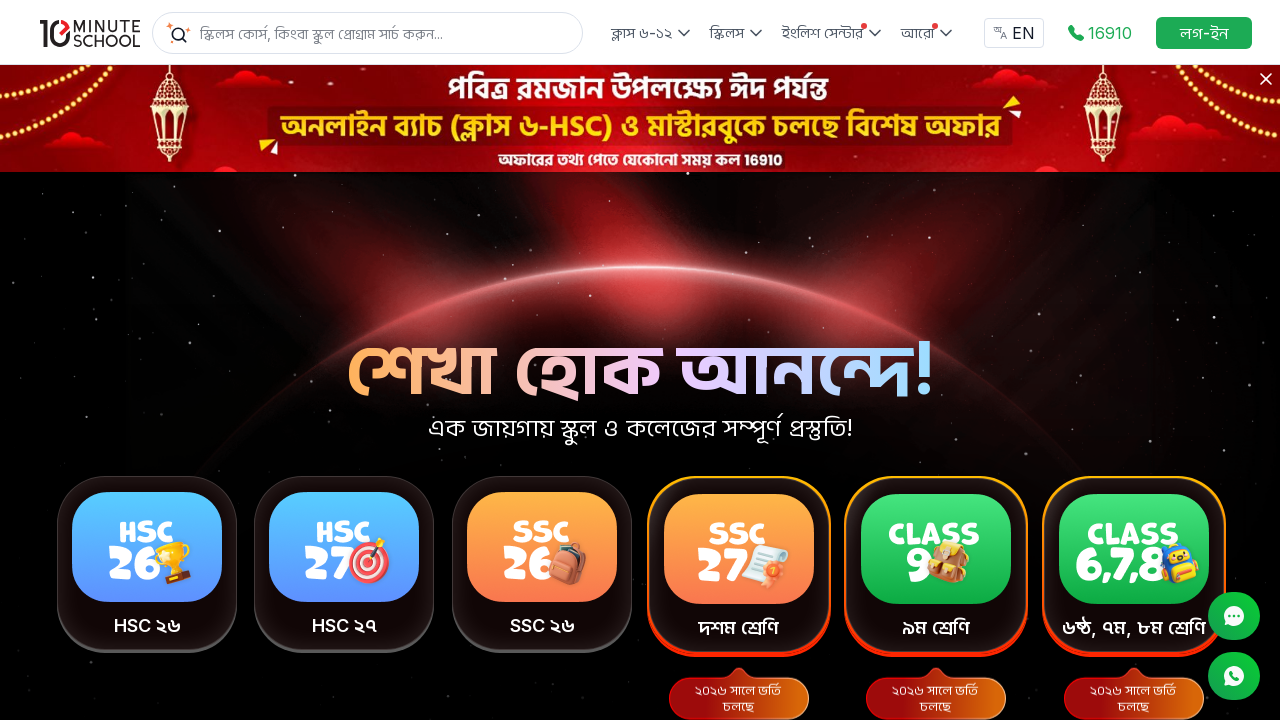

Filled search field with 'IELTS' on xpath=//body/main[1]/div[1]/div[1]/div[3]/div[1]/div[1]/div[1]/input[1]
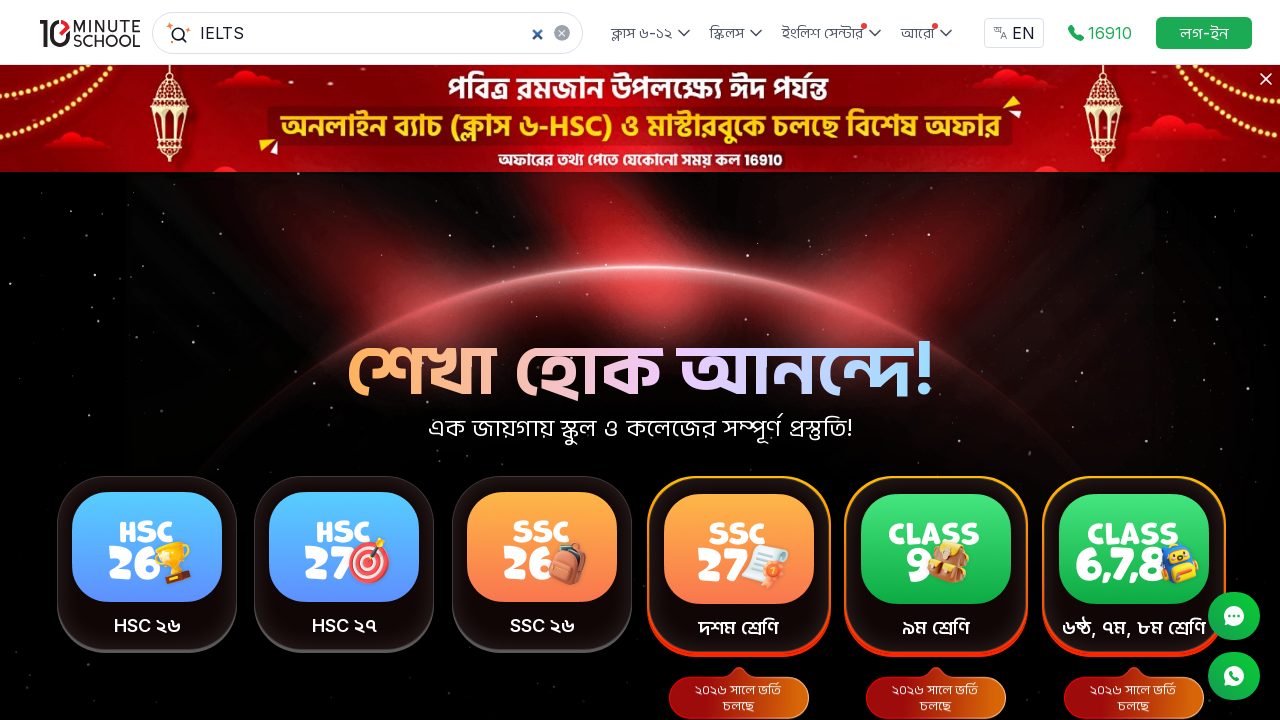

Pressed Enter to search for 'IELTS' courses on xpath=//body/main[1]/div[1]/div[1]/div[3]/div[1]/div[1]/div[1]/input[1]
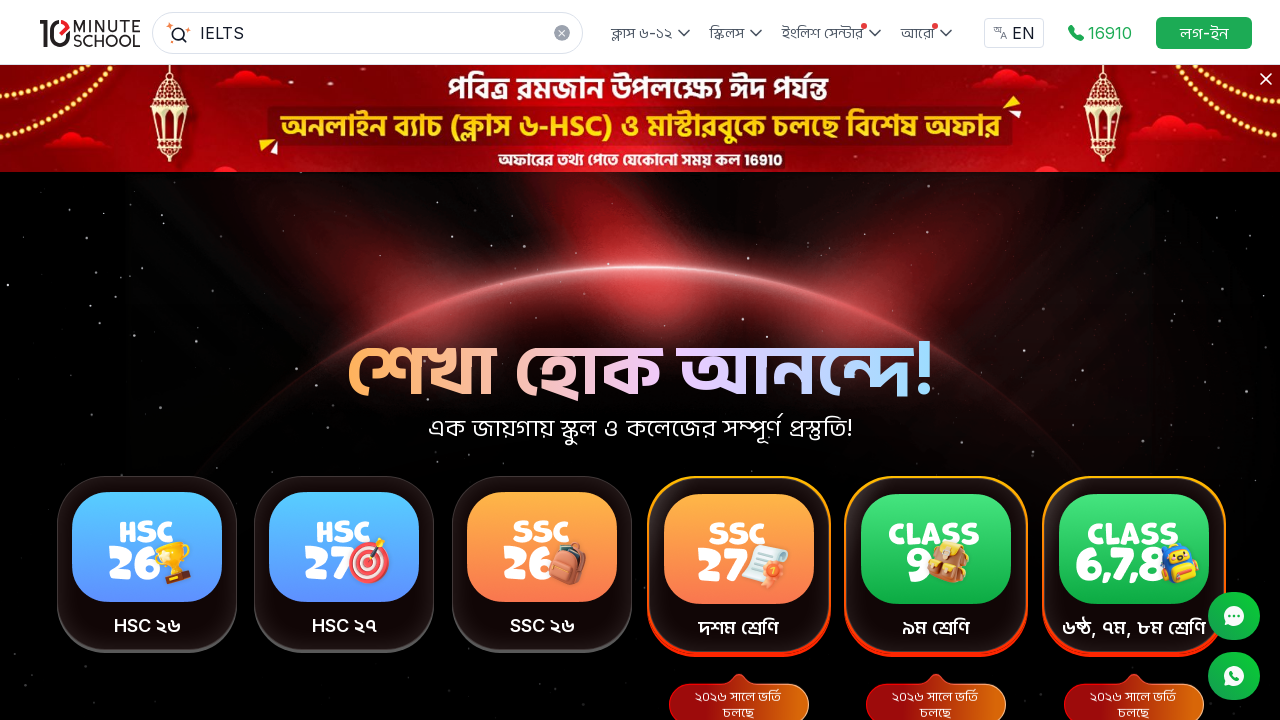

IELTS search results loaded successfully
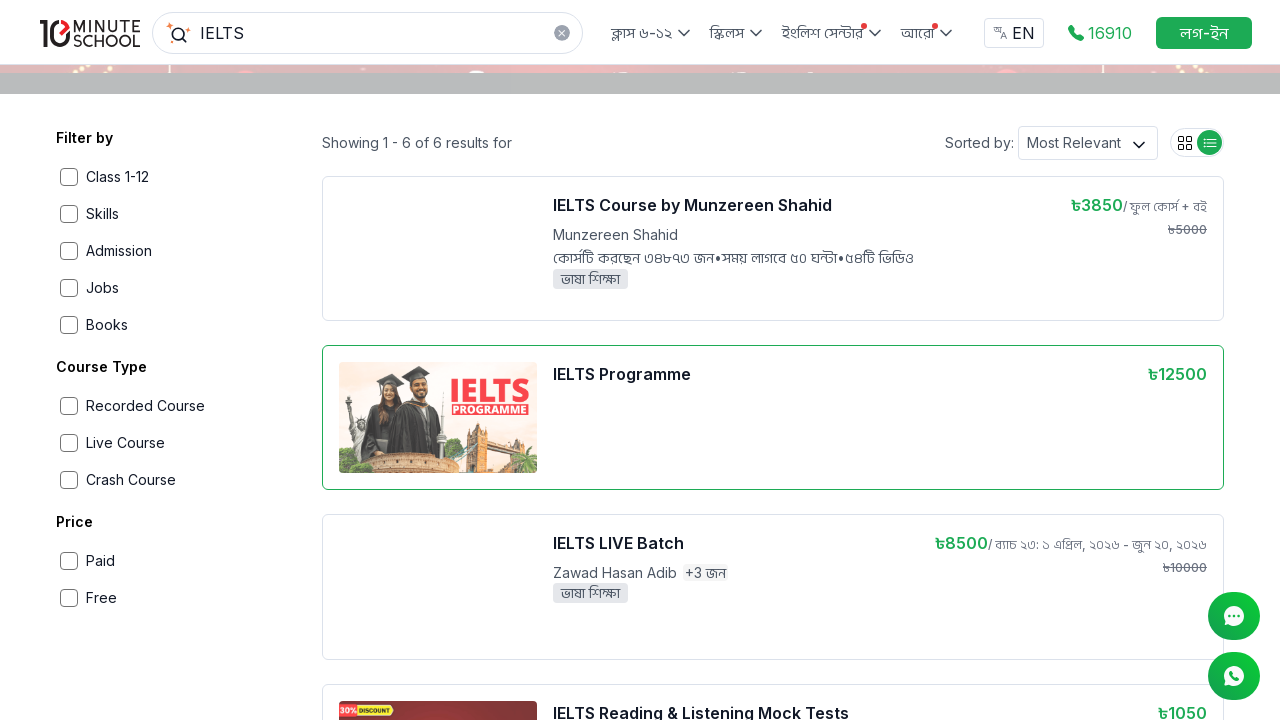

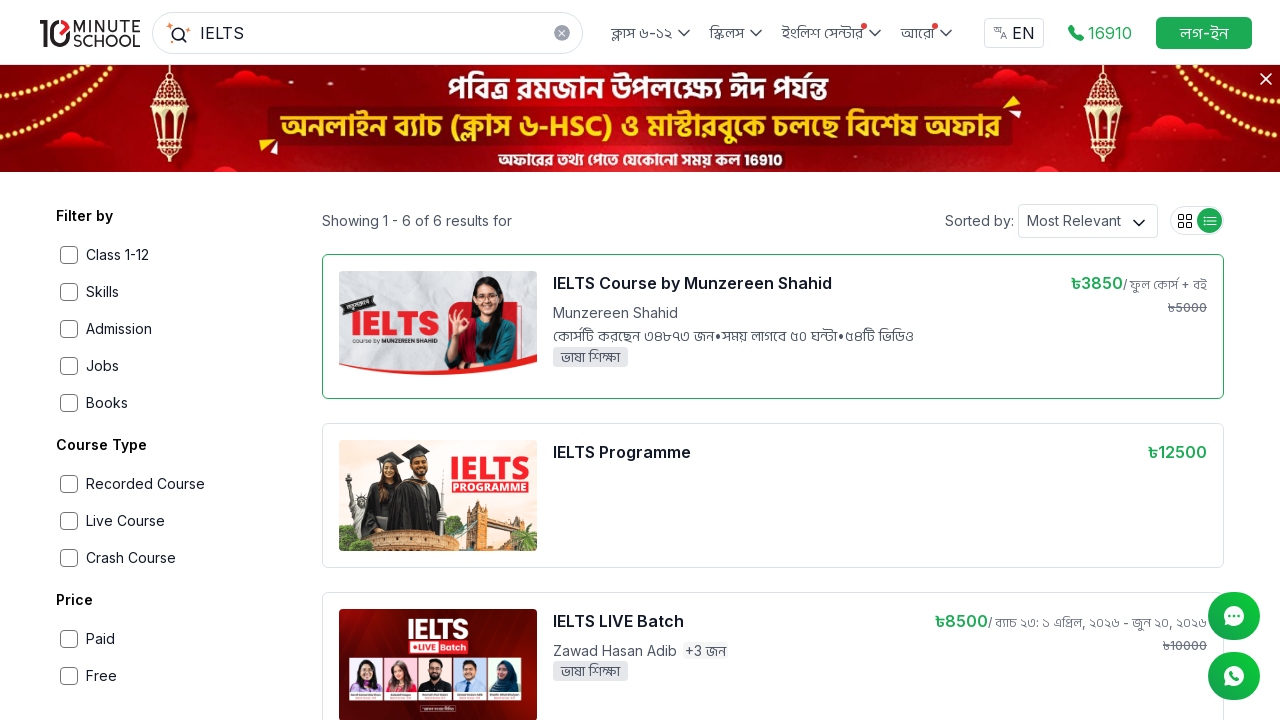